Tests JavaScript alert and prompt popup handling by triggering a prompt, entering text, accepting it, and then dismissing the resulting alert

Starting URL: http://www.tizag.com/javascriptT/javascriptprompt.php

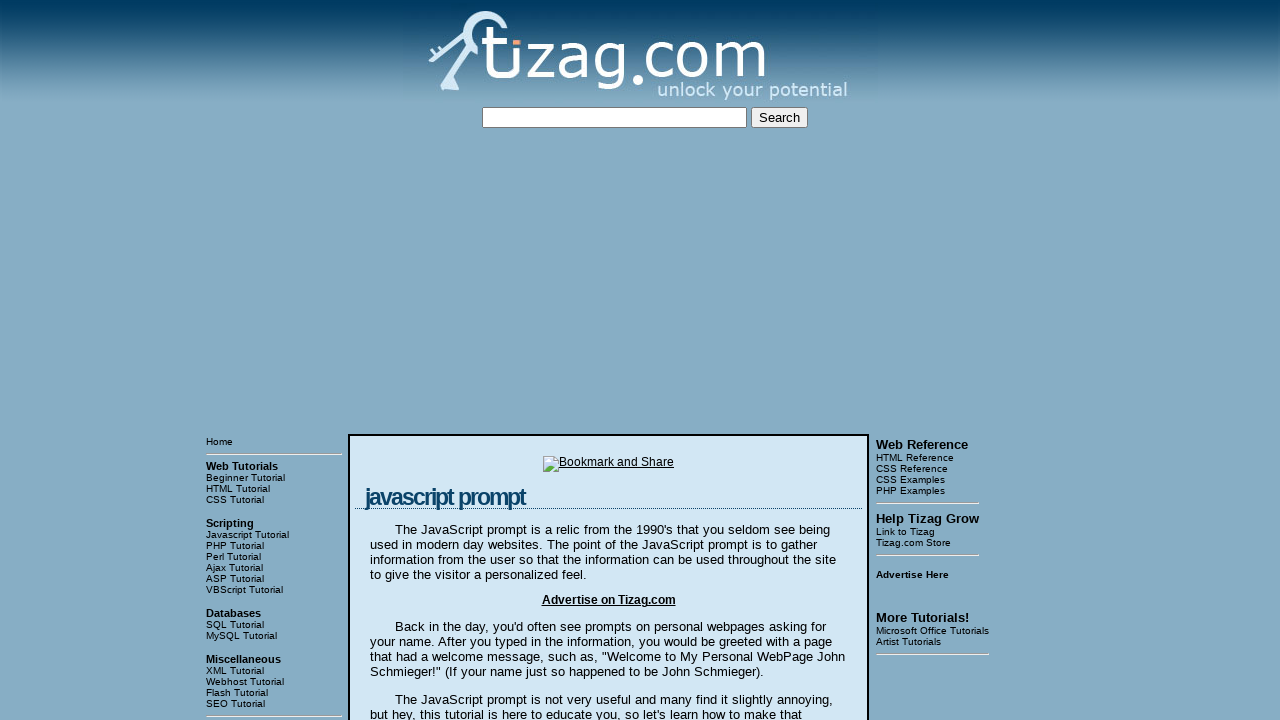

Clicked 'Say my name!' button to trigger JavaScript prompt at (419, 361) on xpath=//input[@value='Say my name!']
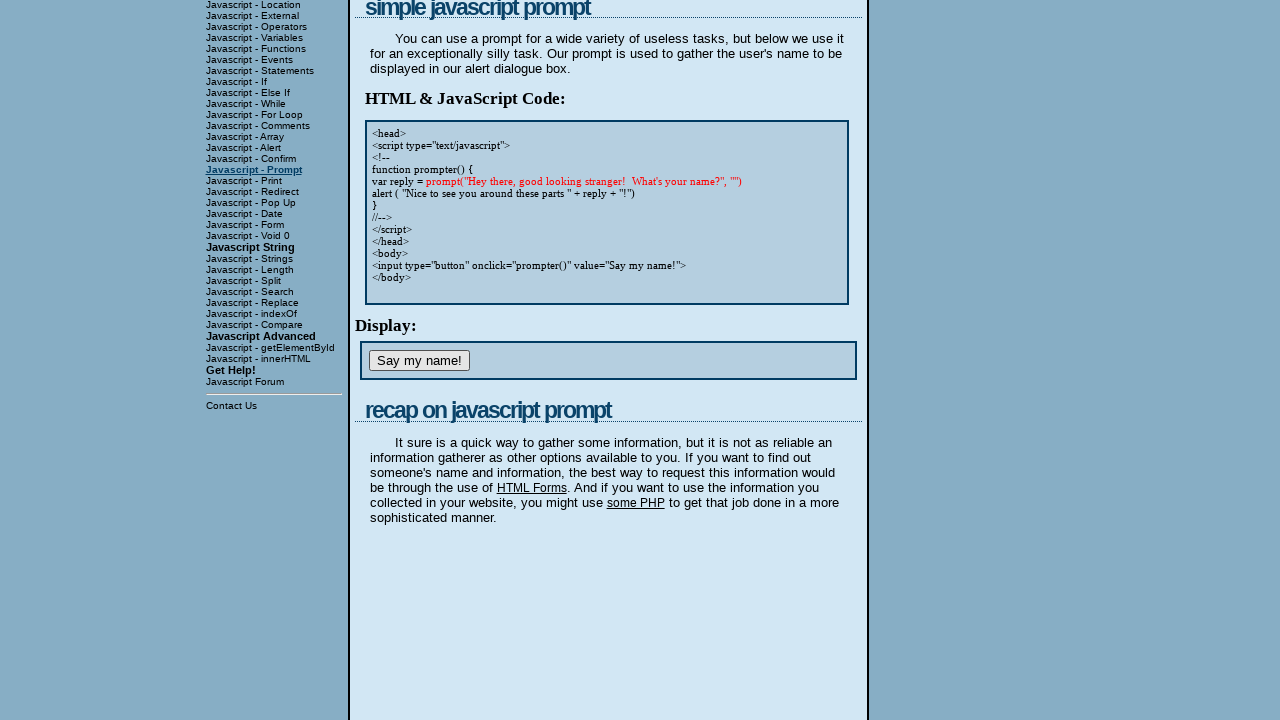

Set up dialog handler to accept prompt with 'nikunj' or dismiss other dialogs
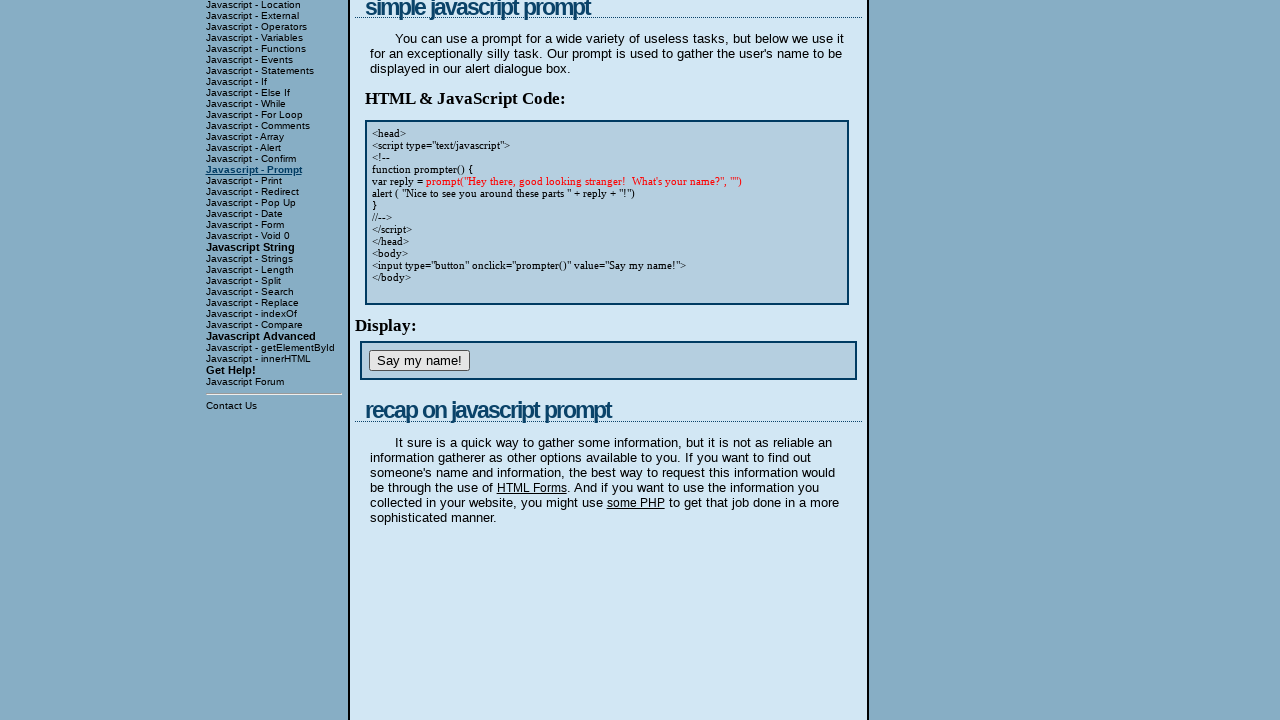

Clicked 'Say my name!' button again to trigger and handle the alert at (419, 361) on xpath=//input[@value='Say my name!']
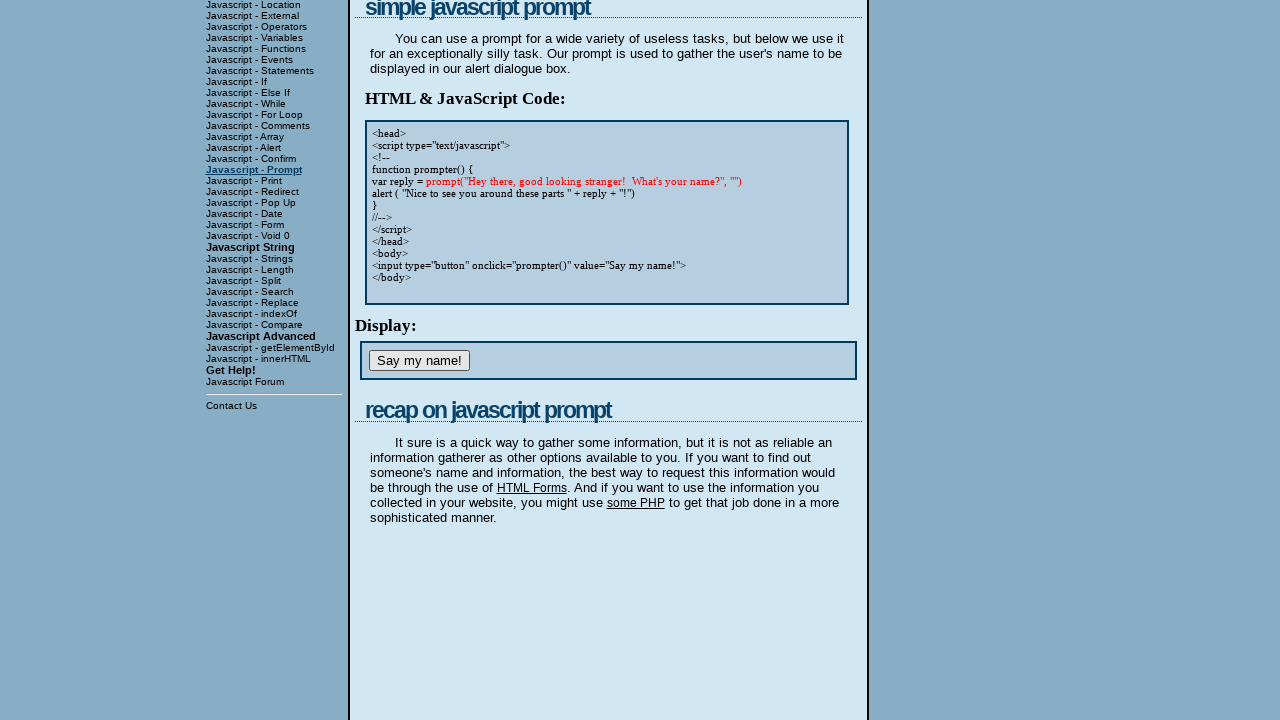

Waited 1000ms for any resulting changes to complete
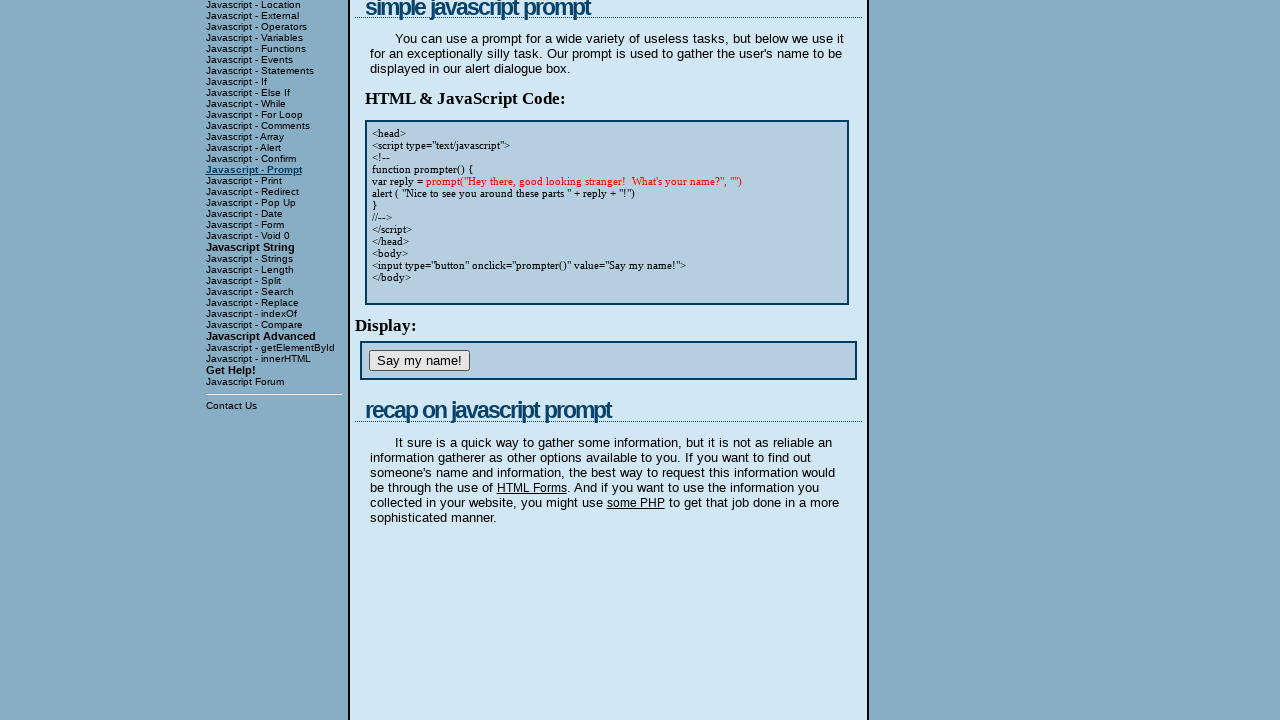

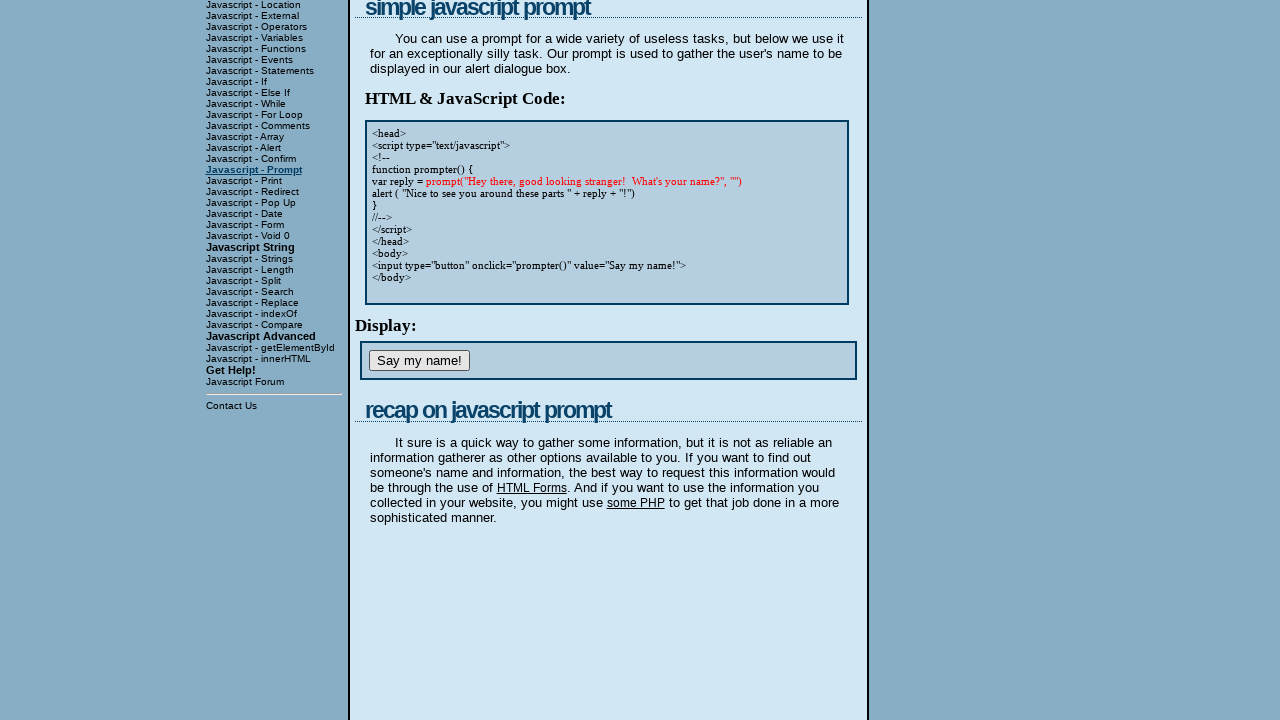